Opens the MTS Bank website and verifies that the page title matches the expected Russian bank title

Starting URL: https://www.mtsbank.ru/

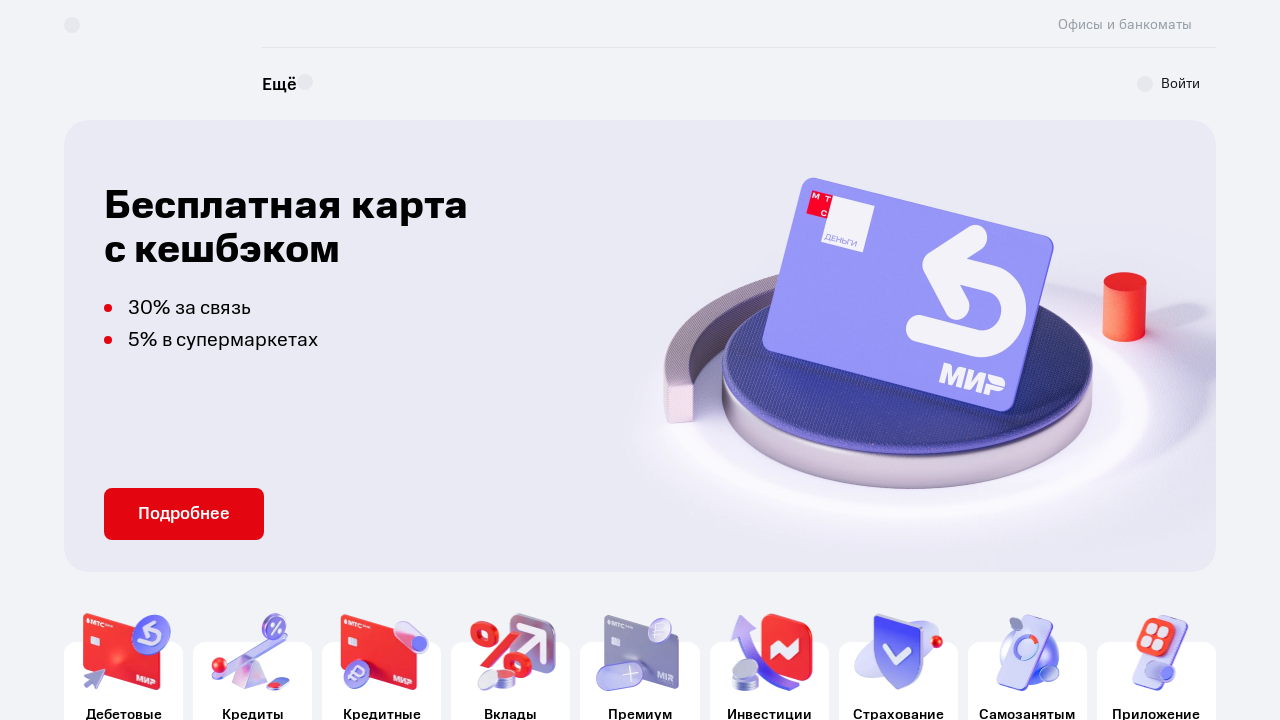

Waited for page to fully load (domcontentloaded state)
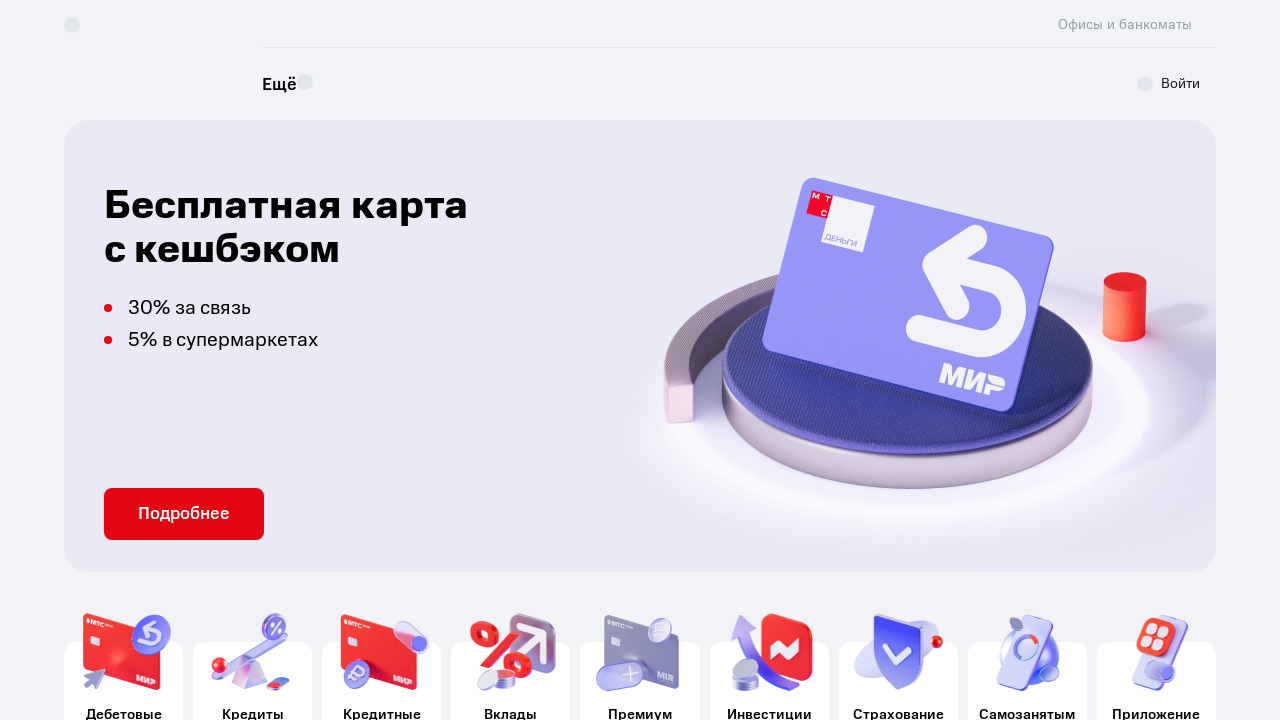

Retrieved page title
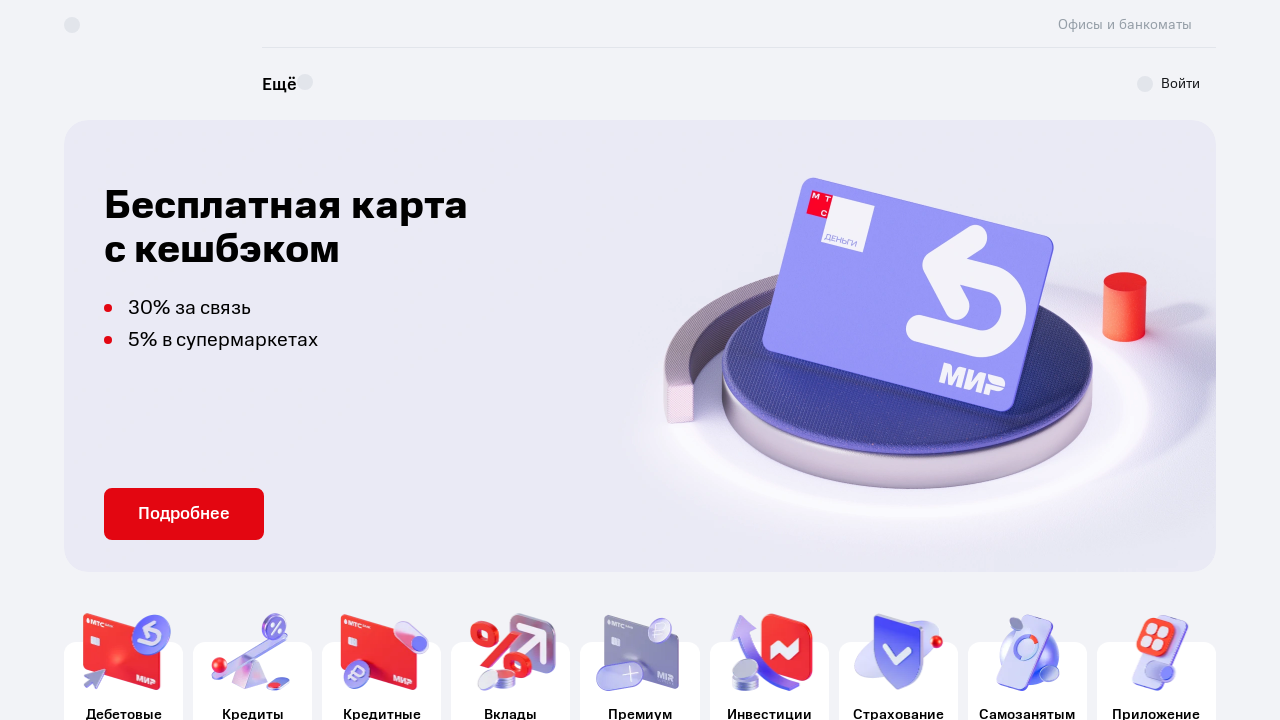

Verified page title matches expected Russian bank title
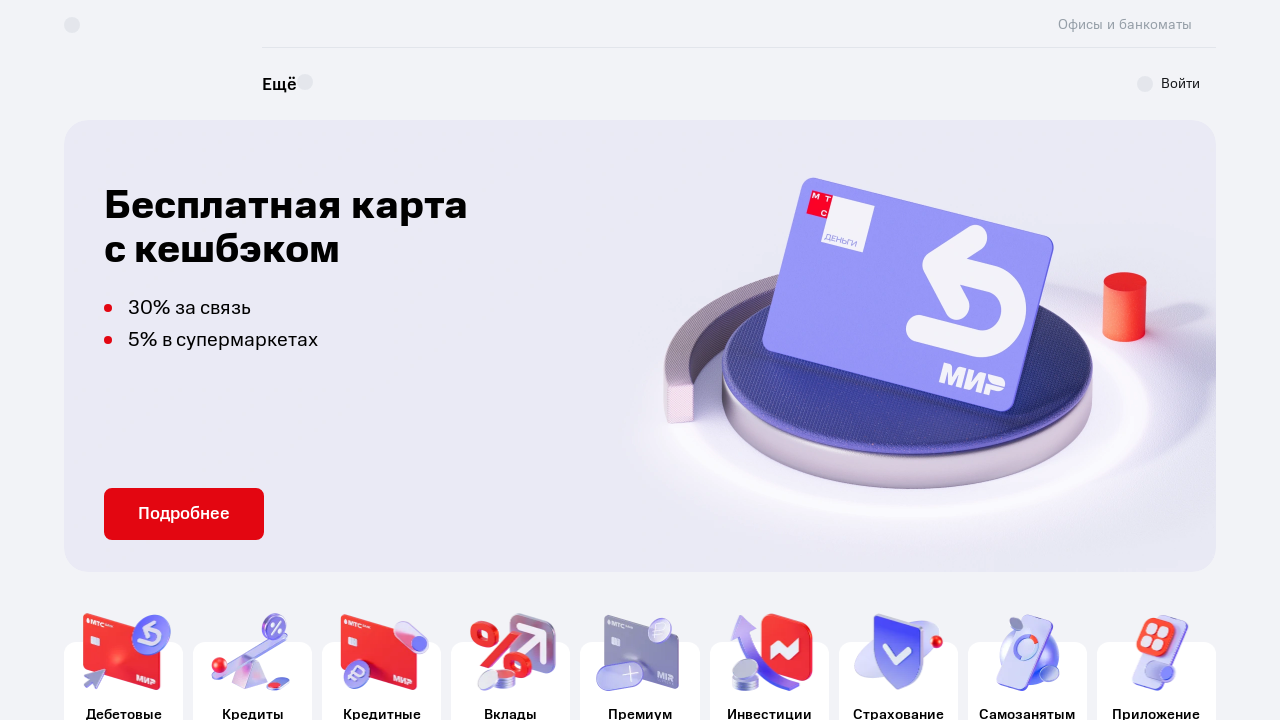

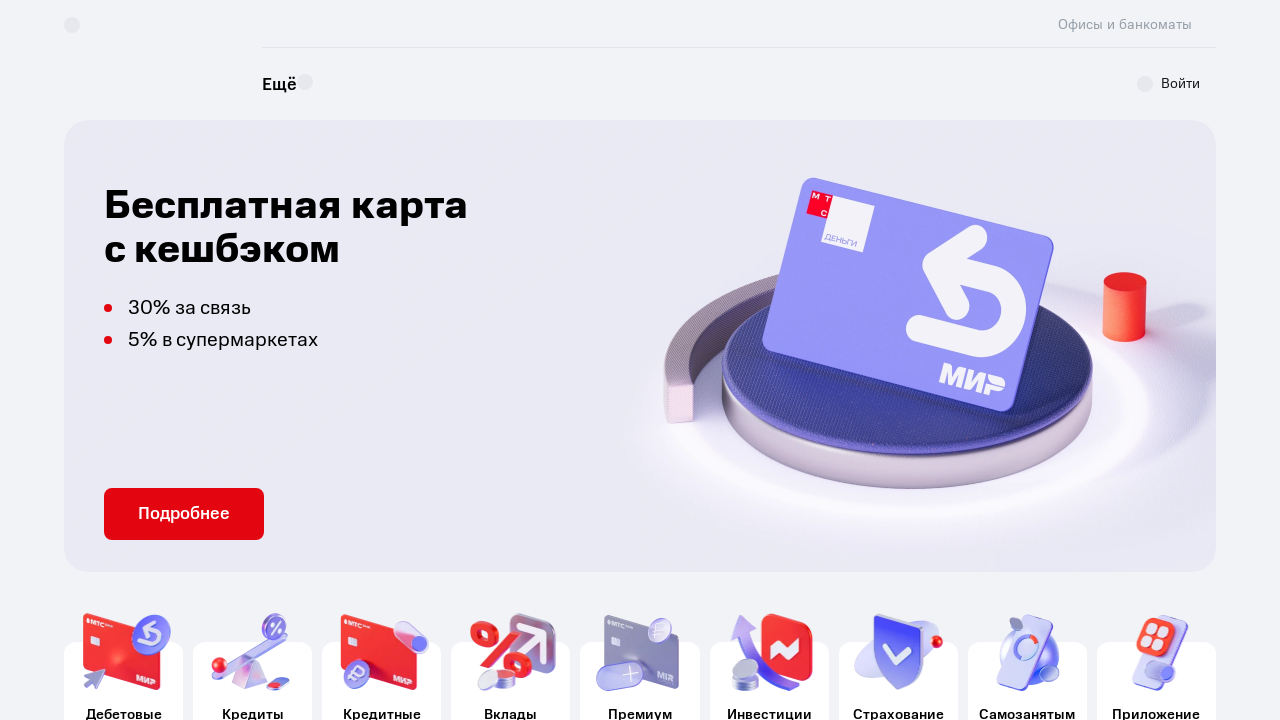